Navigates to the Copart website homepage

Starting URL: http://www.copart.com

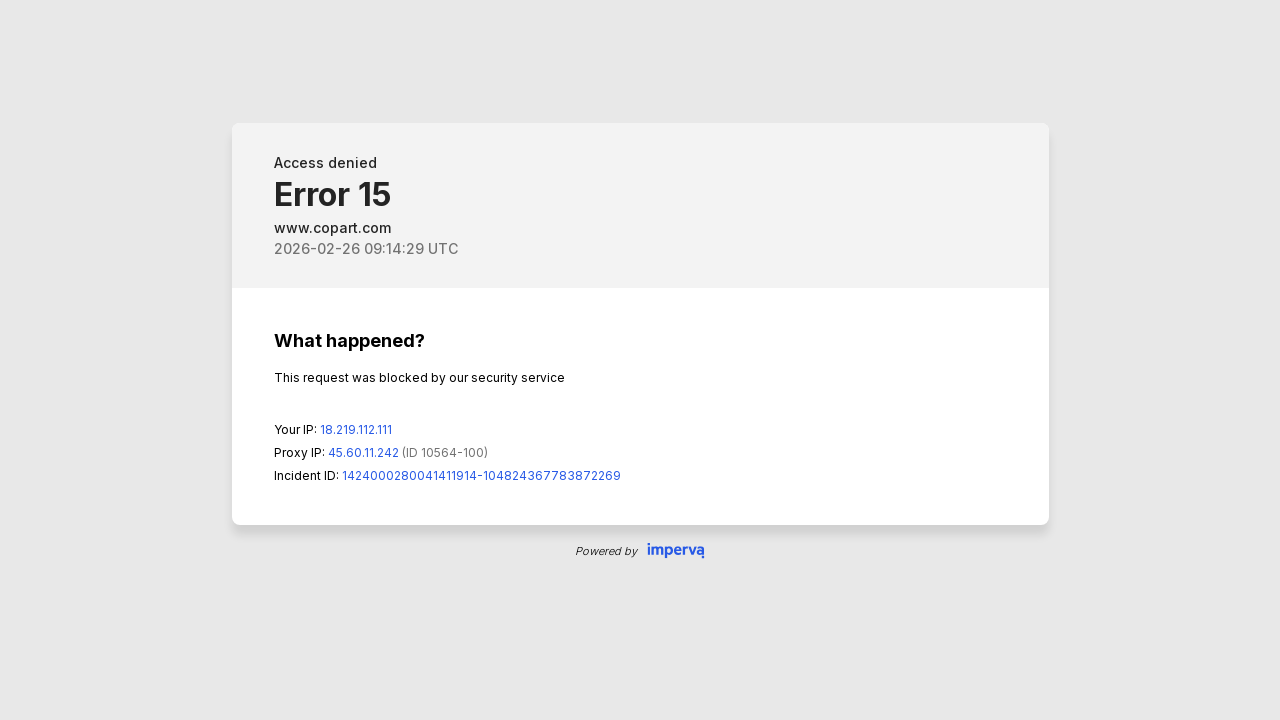

Navigated to Copart website homepage at http://www.copart.com
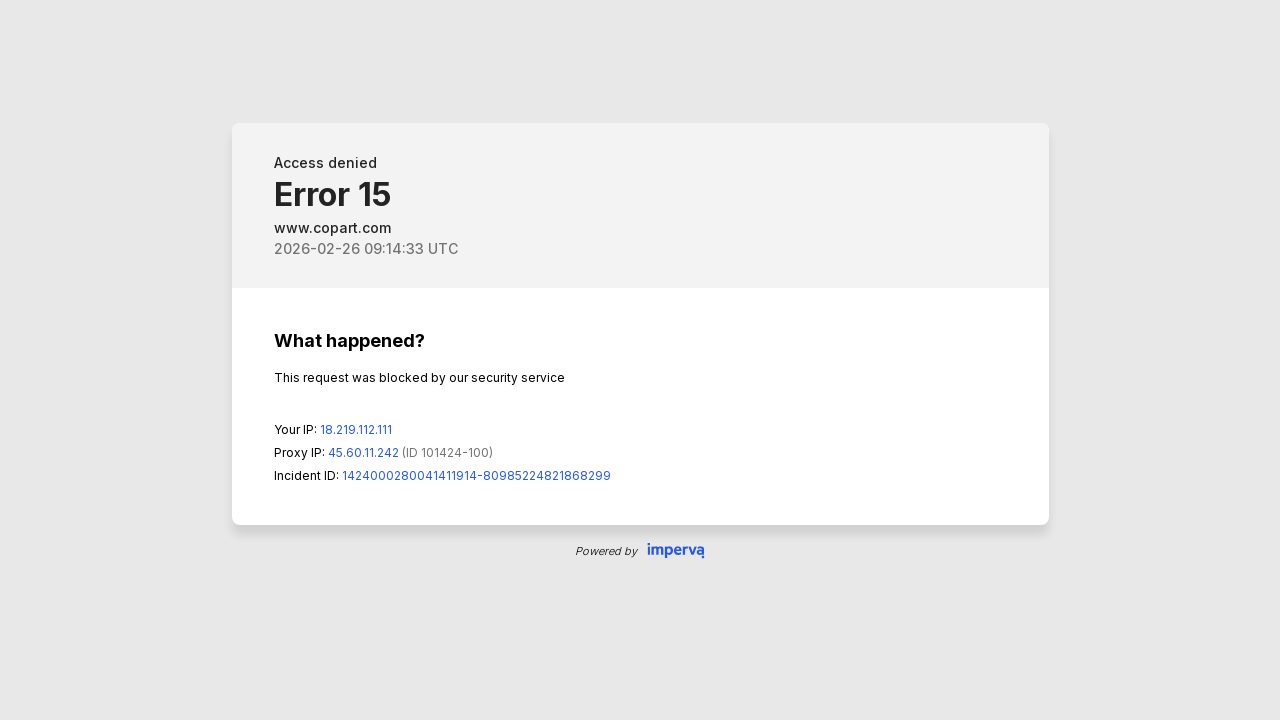

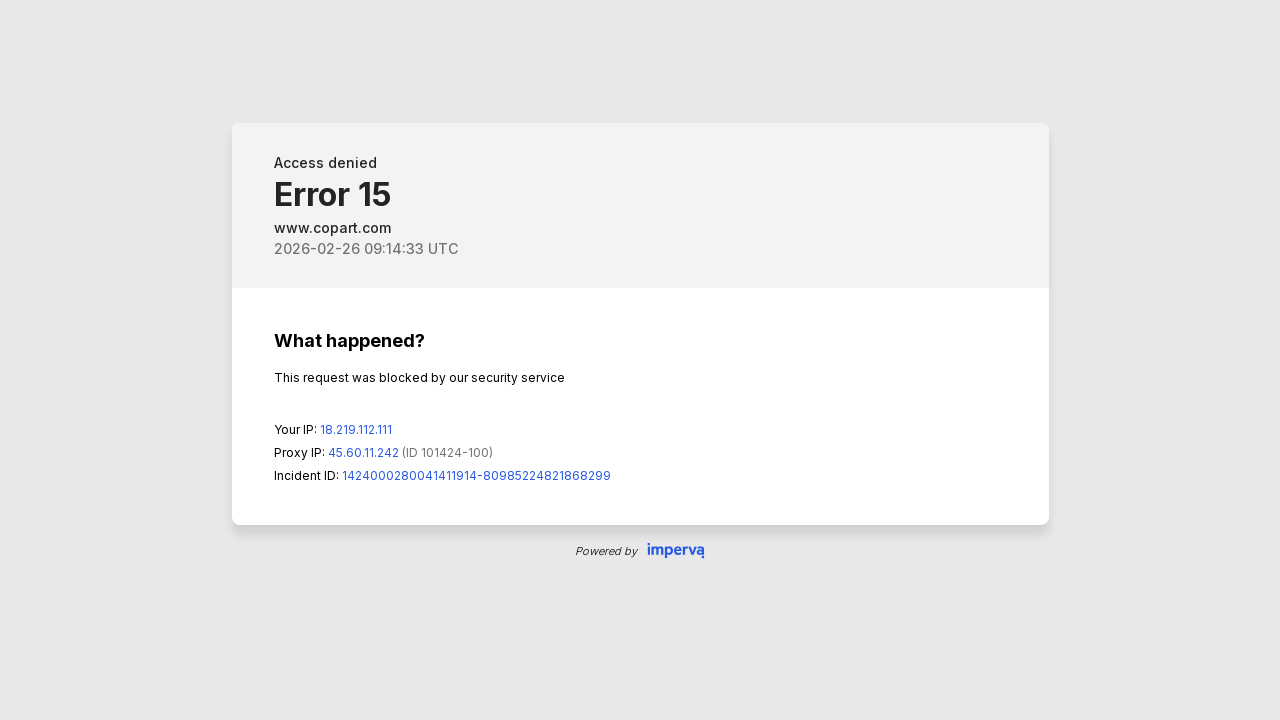